Tests browser tab functionality by clicking a button to open multiple new tabs, then iterating through all opened tabs and finally switching back to the main window.

Starting URL: https://www.automationtesting.co.uk/browserTabs.html

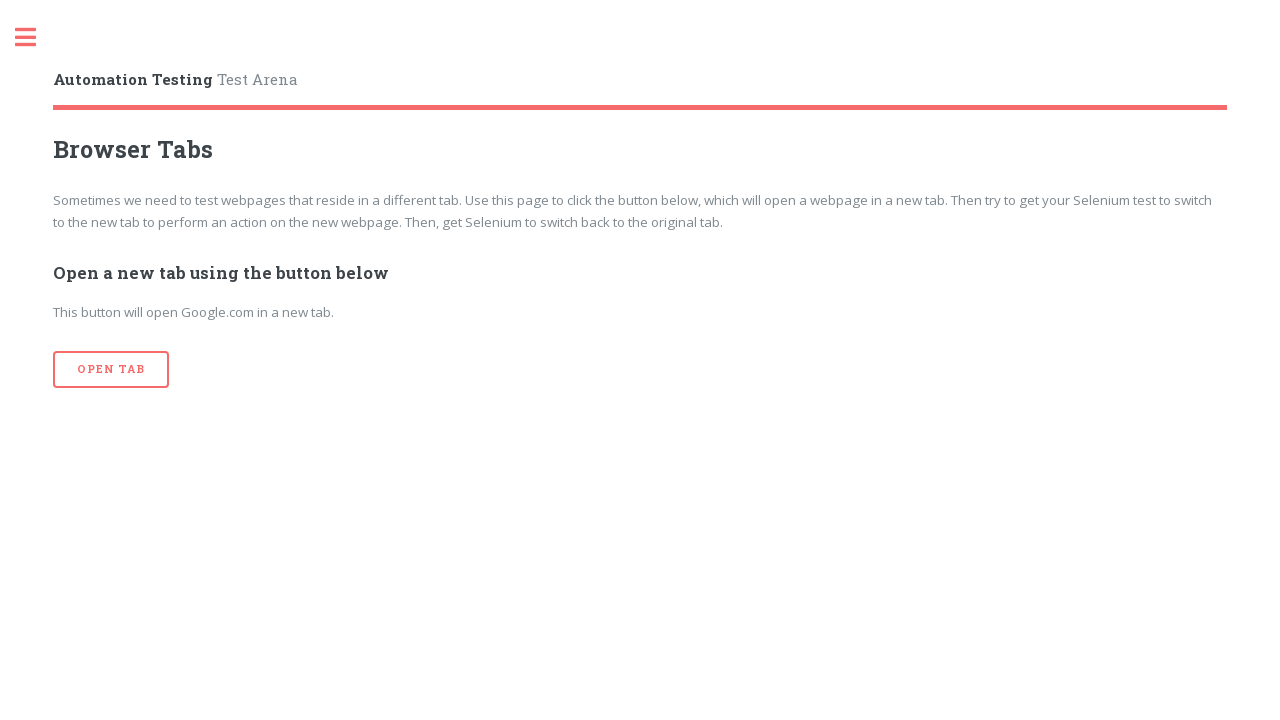

Clicked 'Open Tab' button (iteration 1/3) at (111, 370) on input[value='Open Tab']
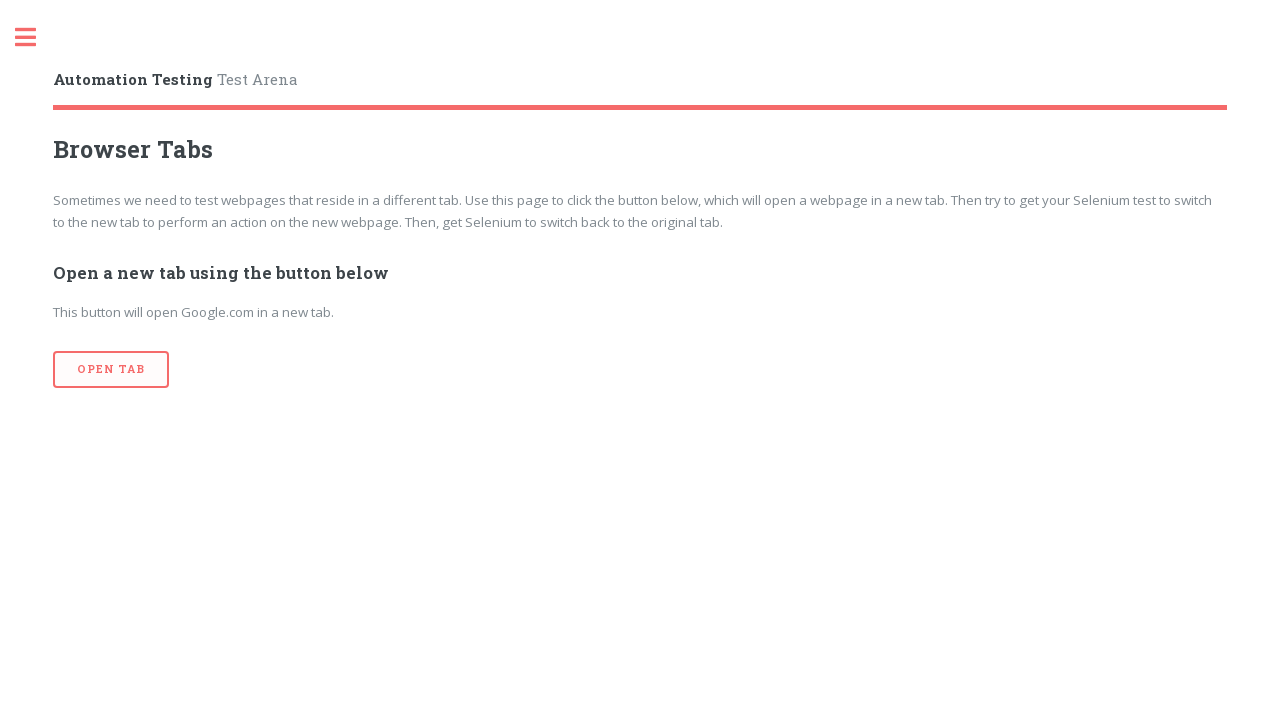

New tab opened (iteration 1/3)
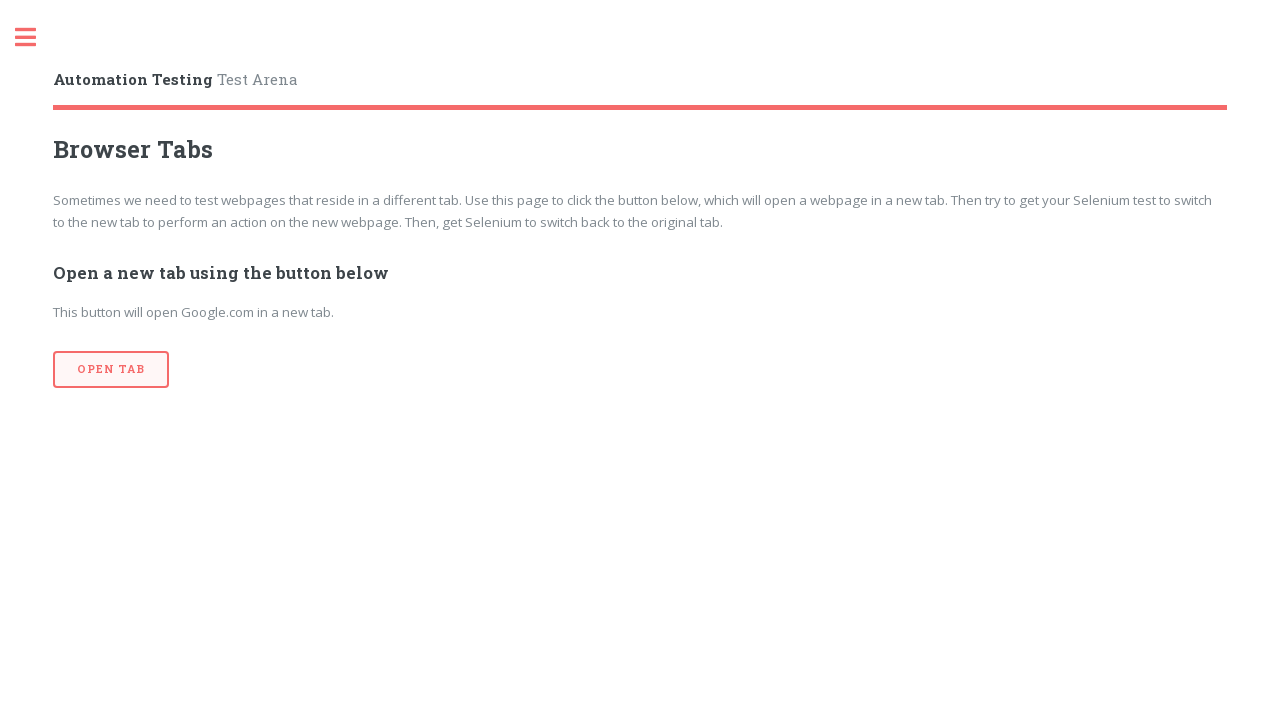

Clicked 'Open Tab' button (iteration 2/3) at (111, 370) on input[value='Open Tab']
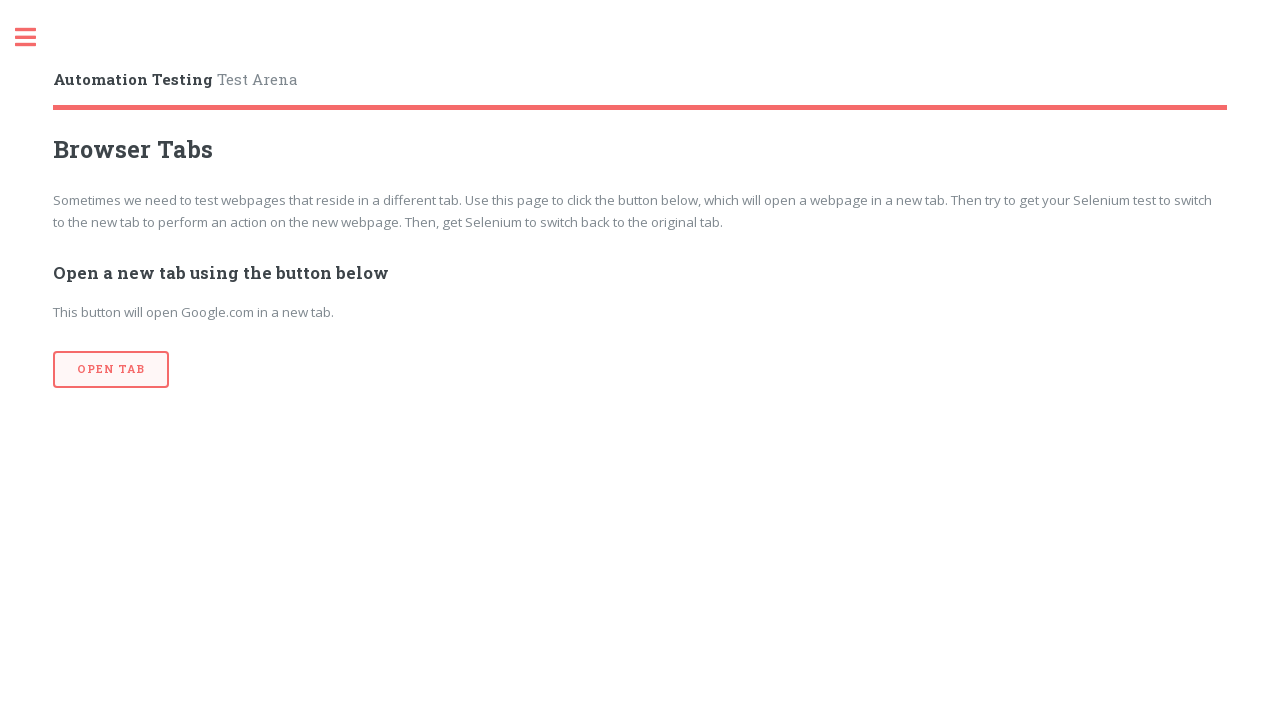

New tab opened (iteration 2/3)
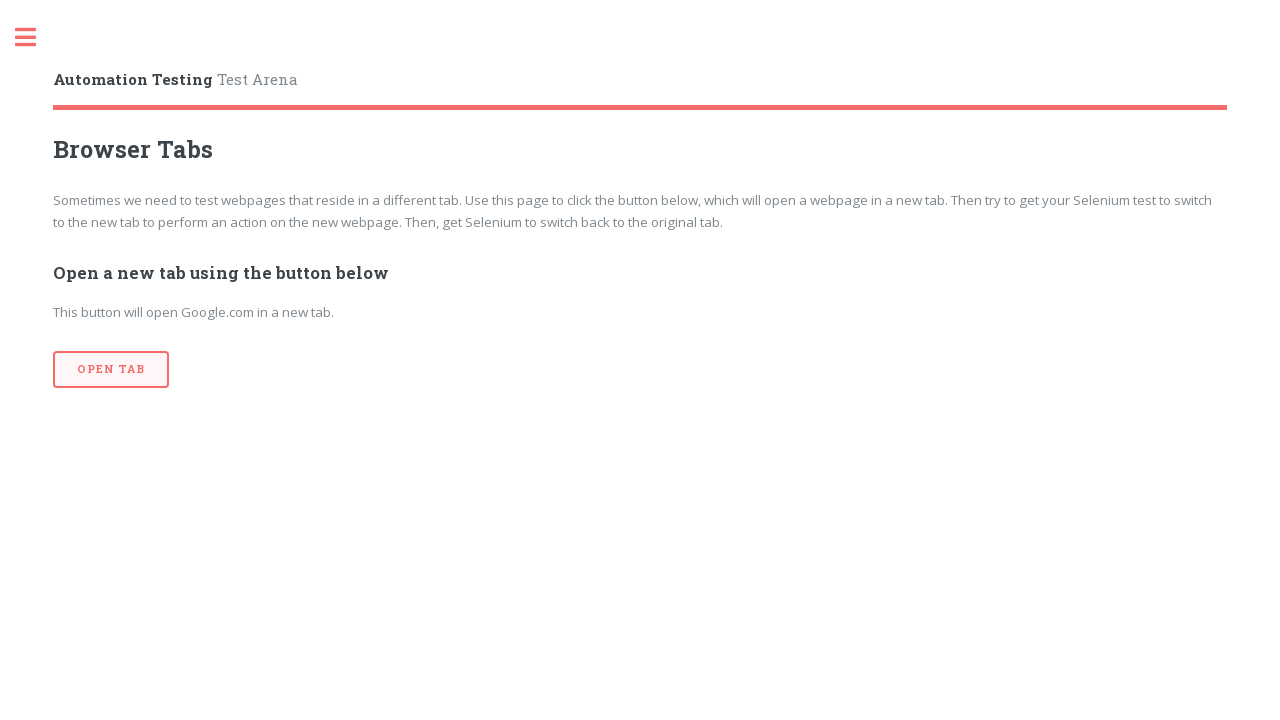

Clicked 'Open Tab' button (iteration 3/3) at (111, 370) on input[value='Open Tab']
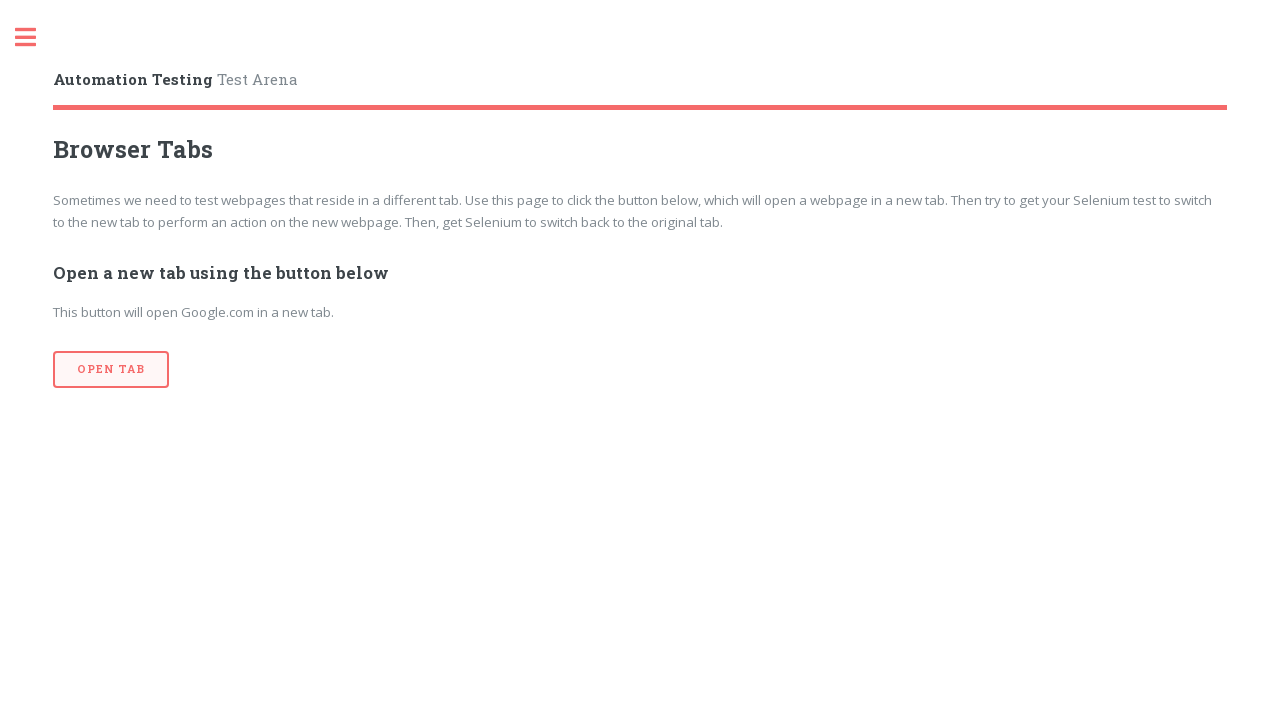

New tab opened (iteration 3/3)
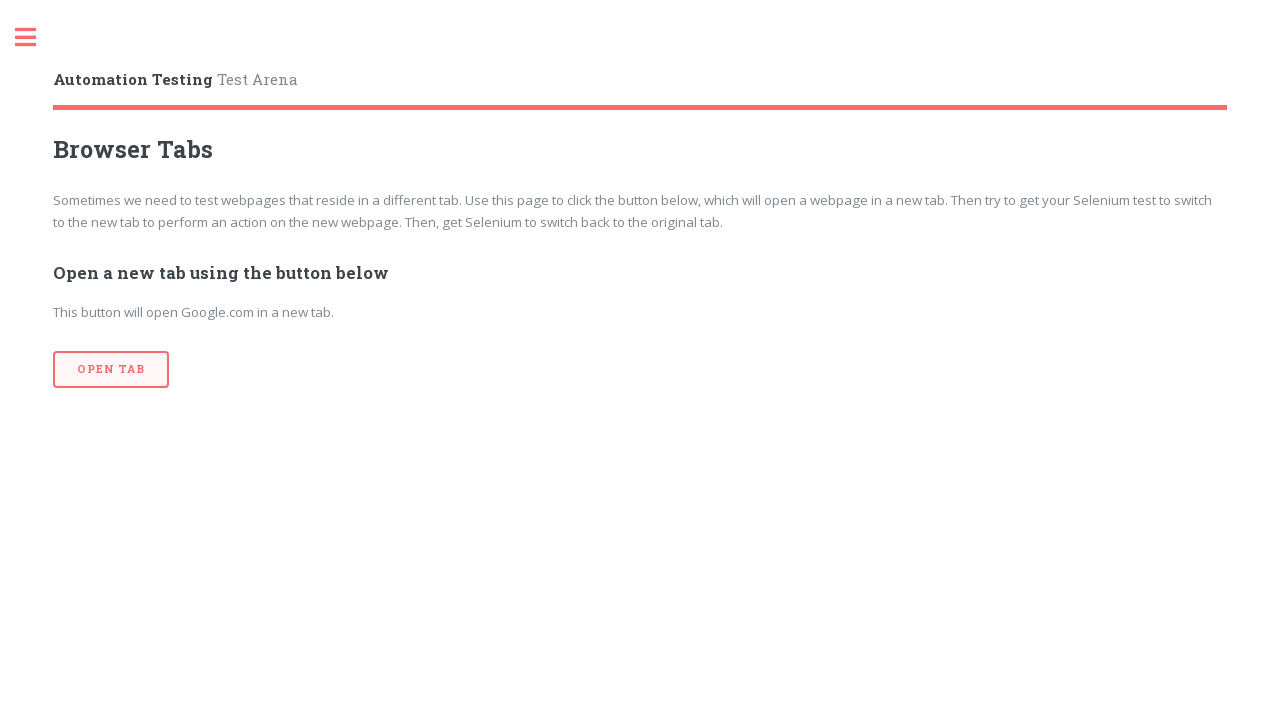

Retrieved all open tabs - total: 4 tabs
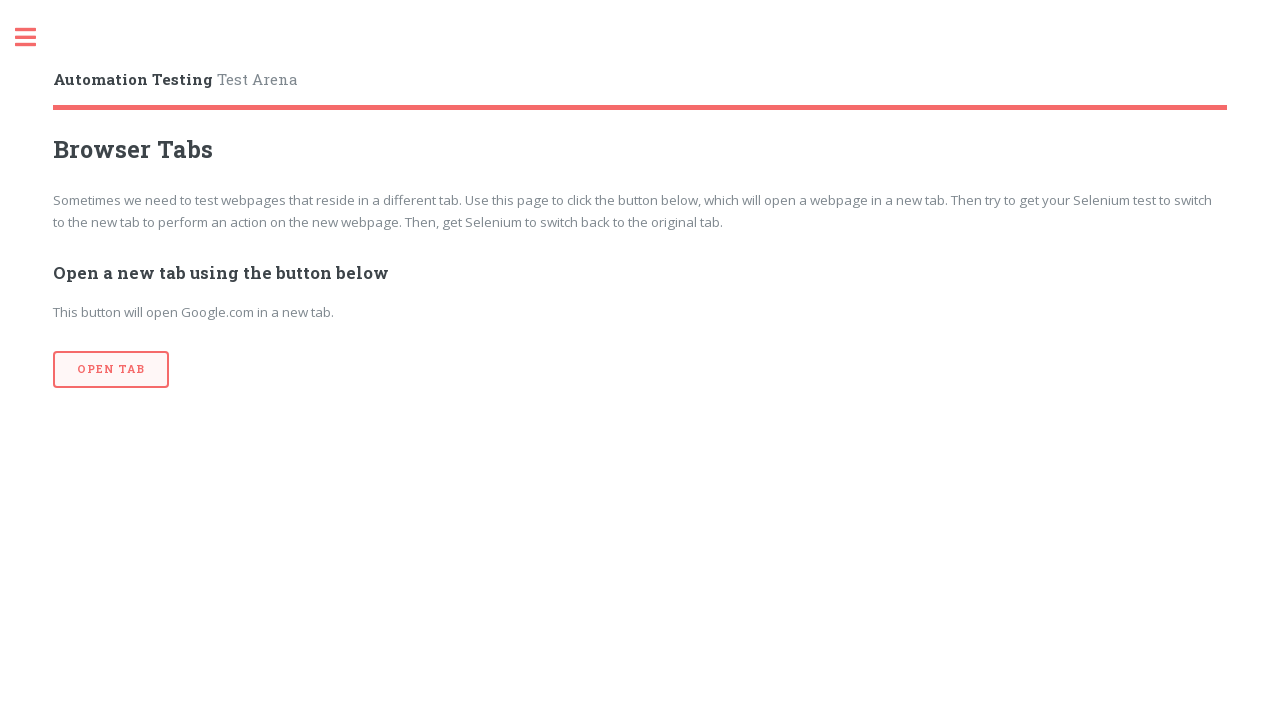

Switched to next tab
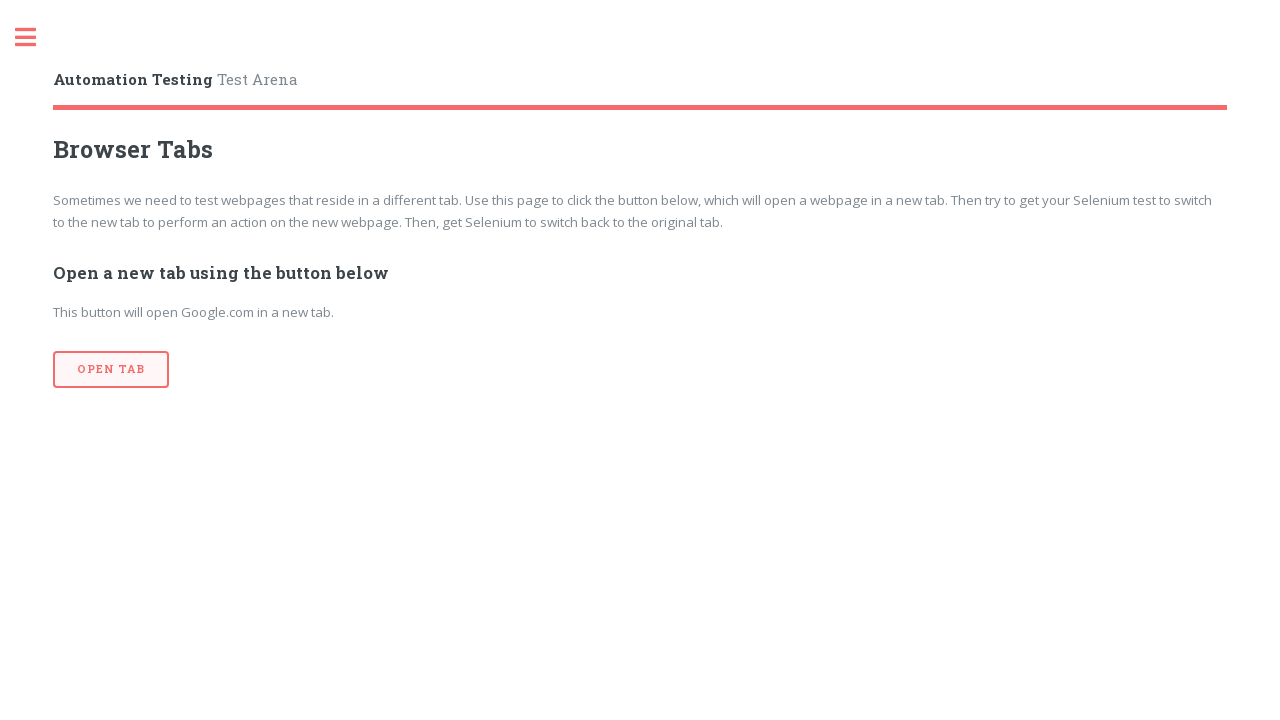

Waited 1500ms on current tab
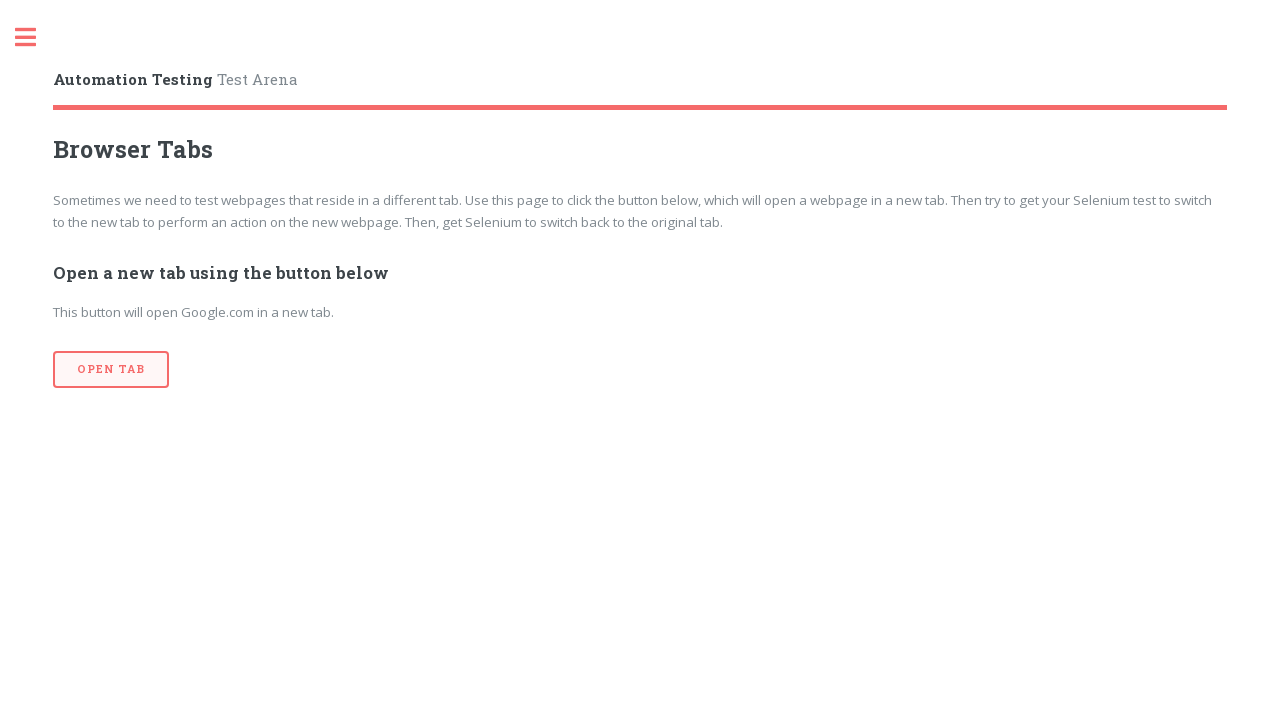

Switched to next tab
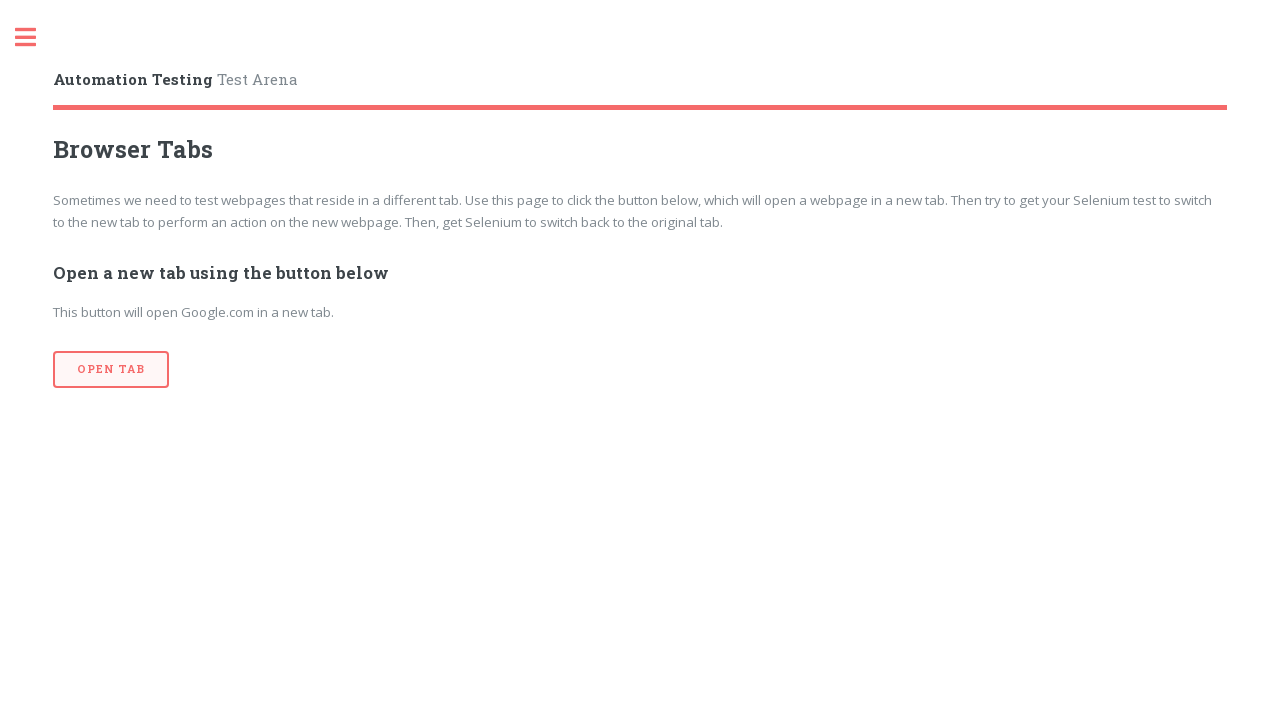

Waited 1500ms on current tab
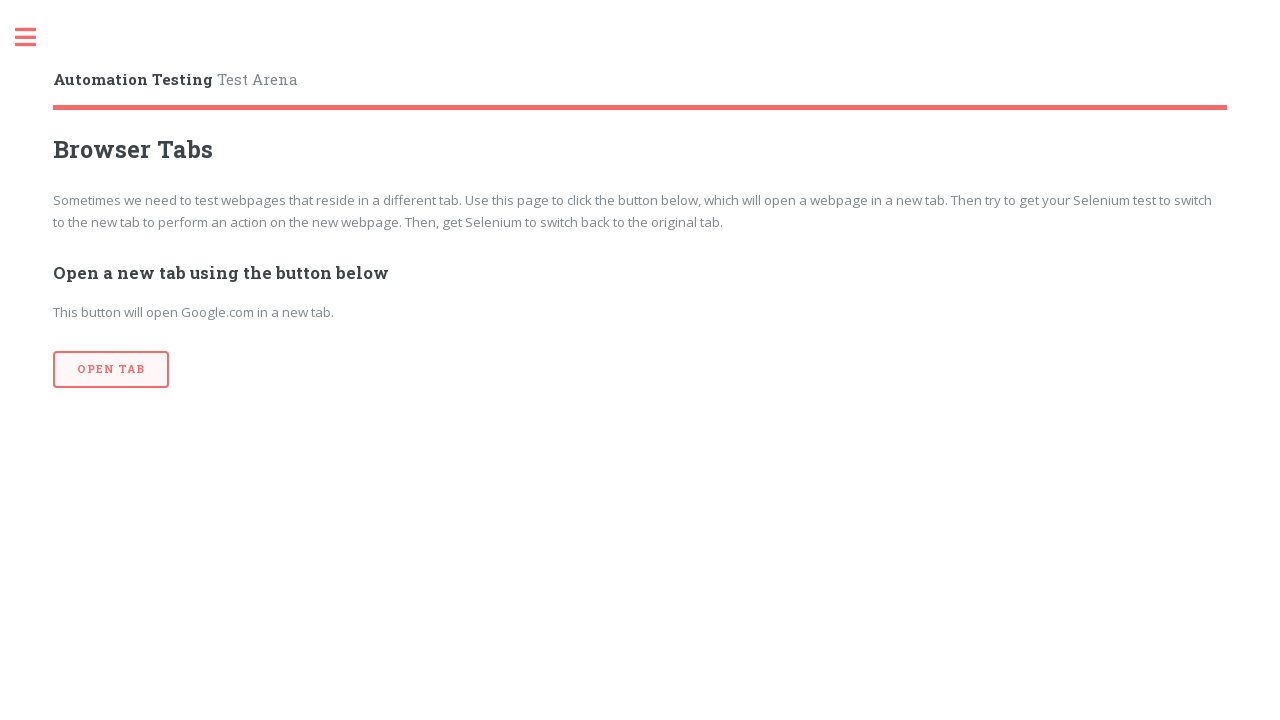

Switched to next tab
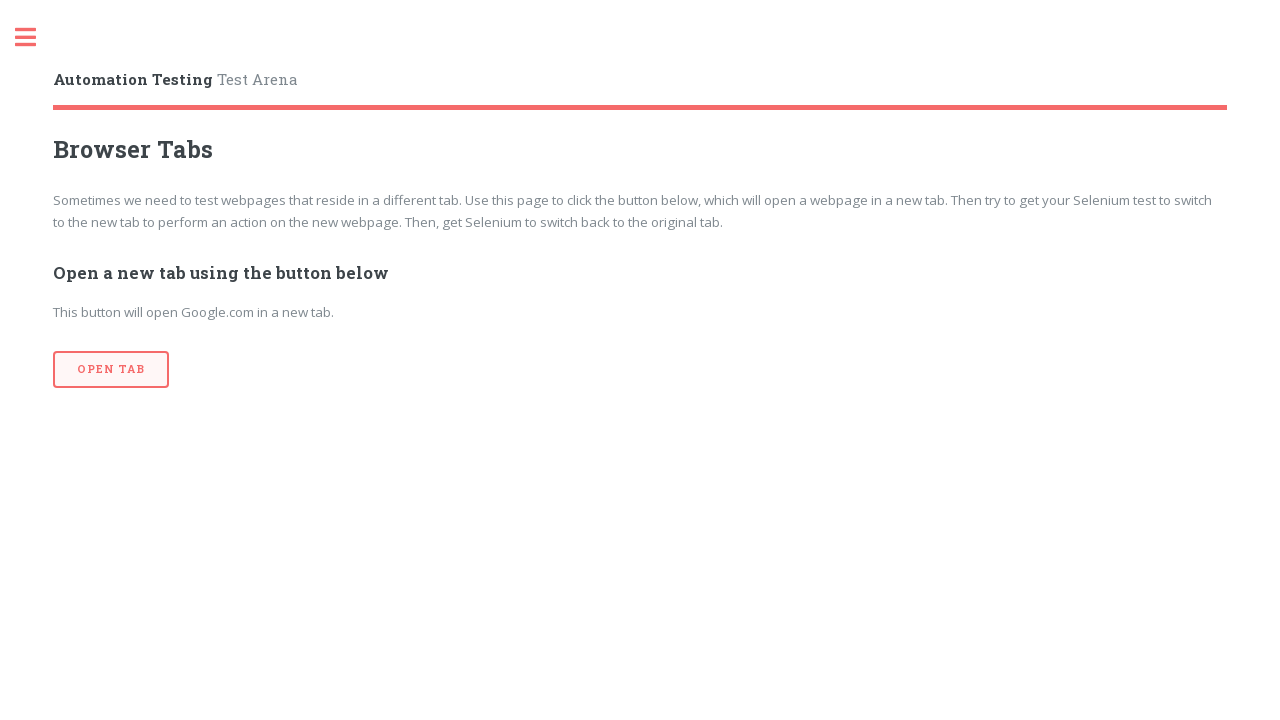

Waited 1500ms on current tab
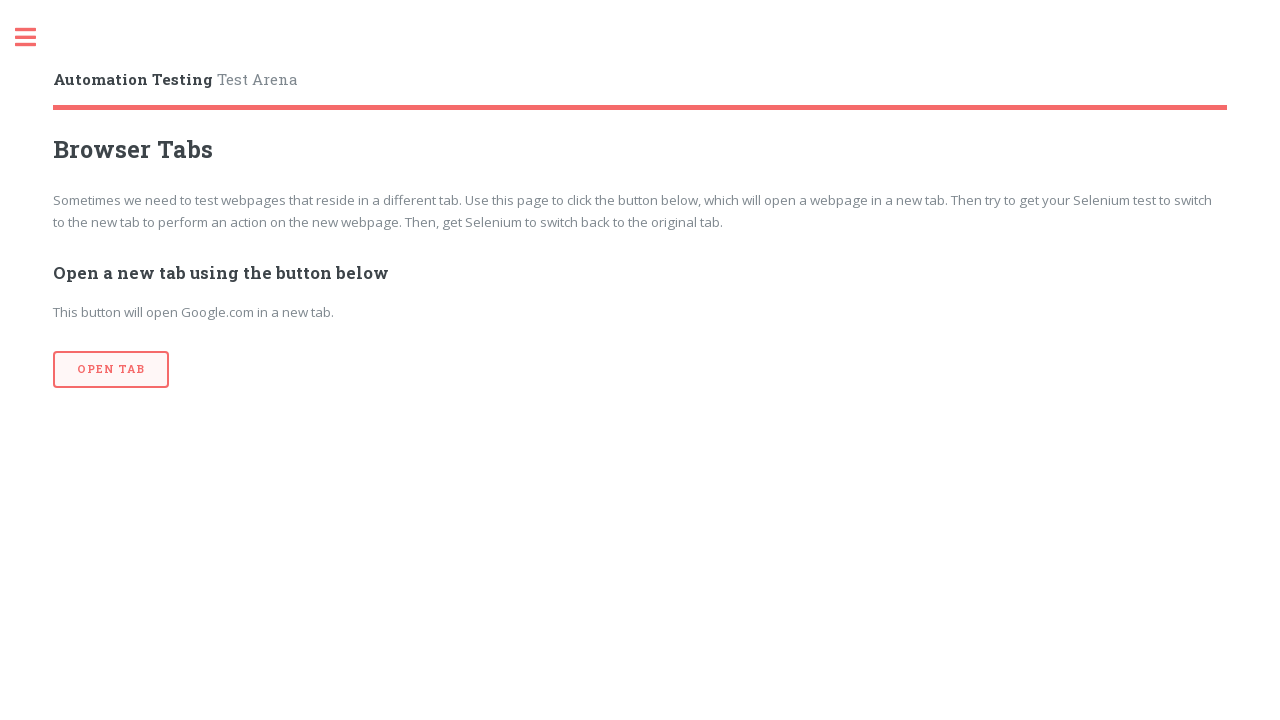

Switched to next tab
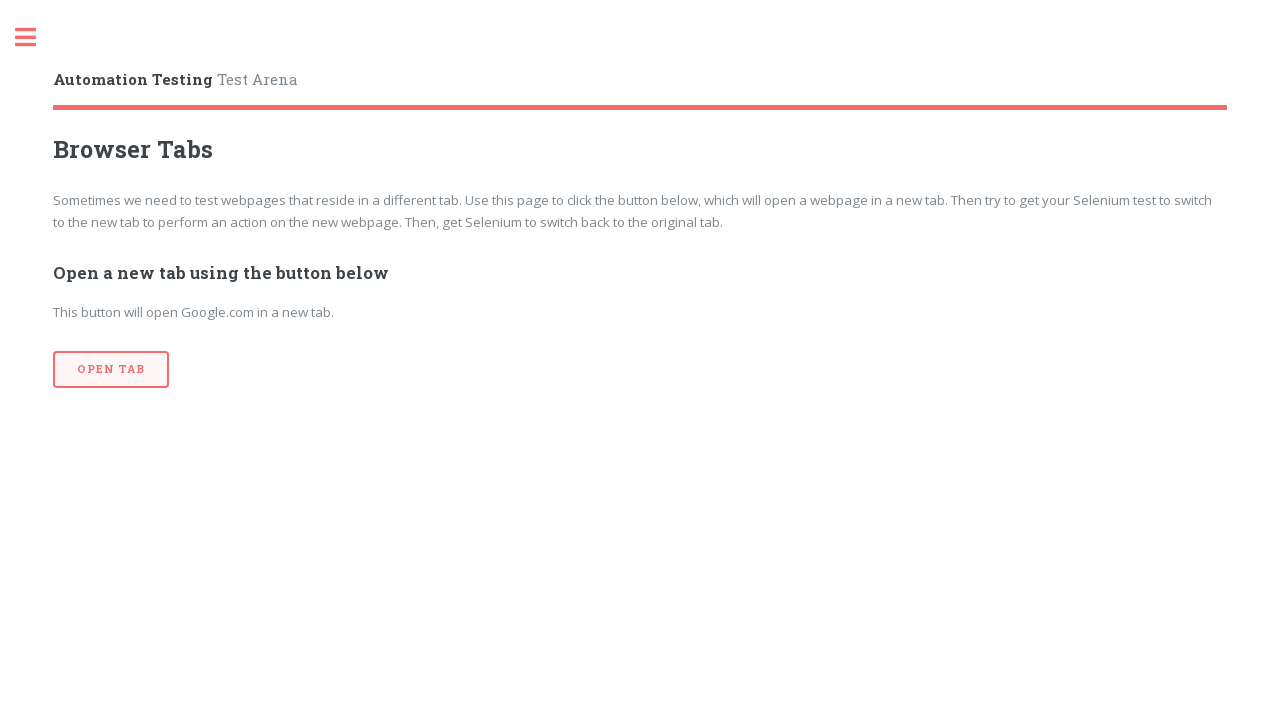

Waited 1500ms on current tab
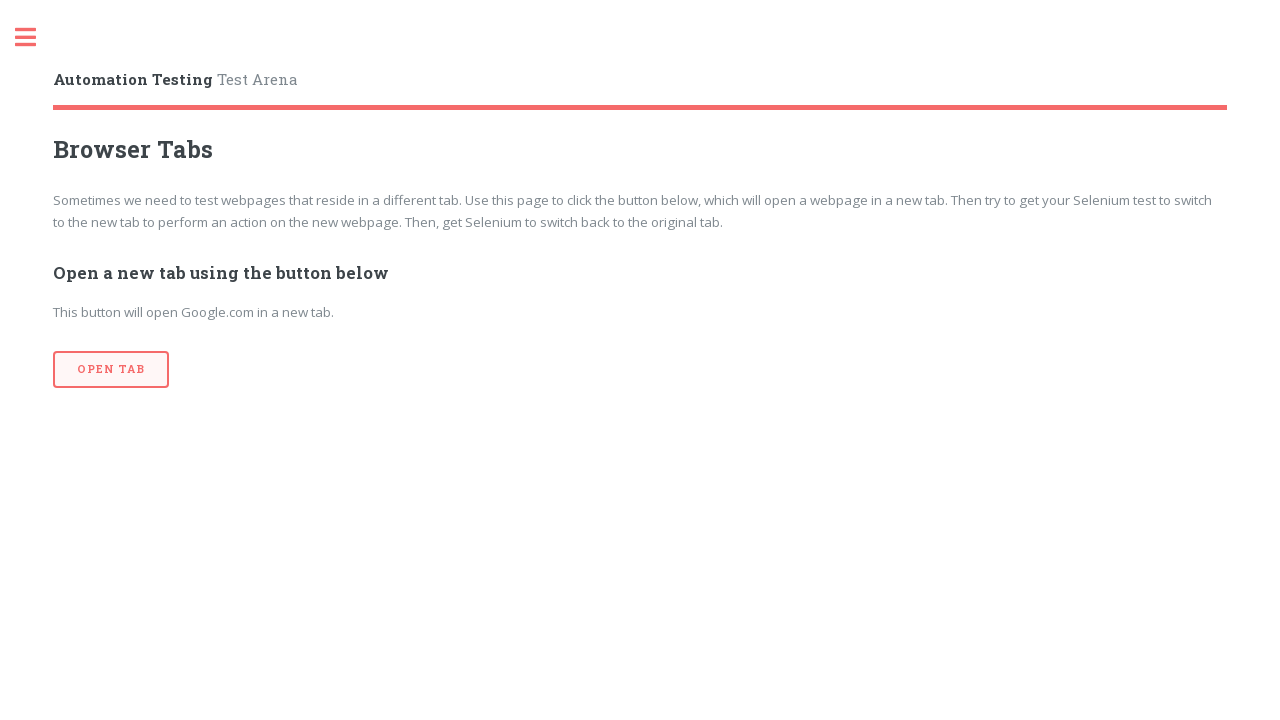

Switched back to main/first tab
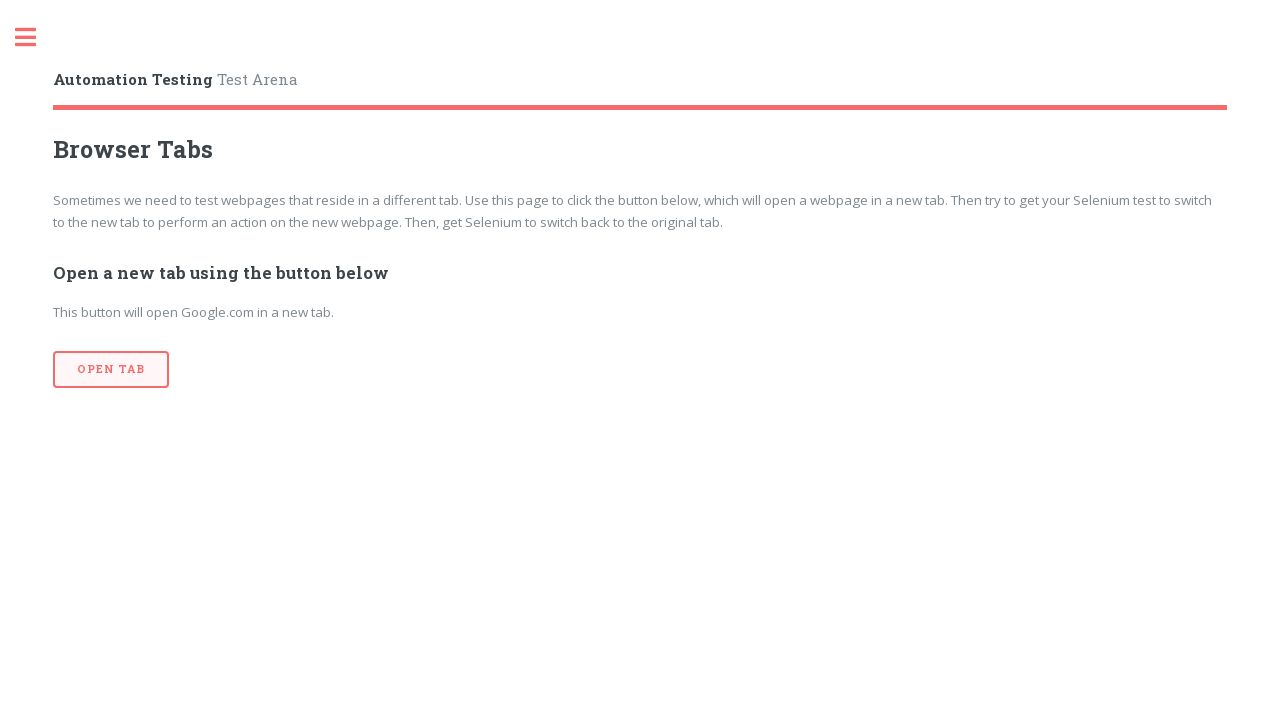

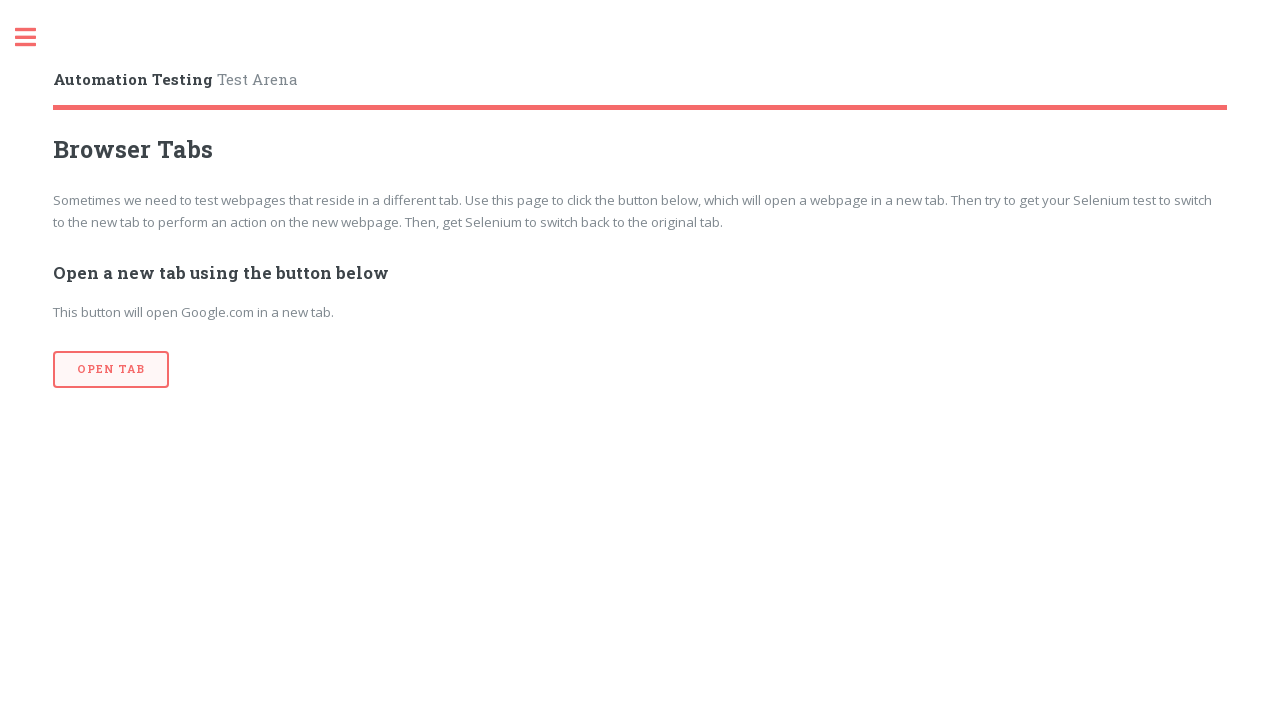